Navigates to a drag and drop demo page and retrieves the text content of a draggable element using JavaScript execution

Starting URL: https://demoqa.com/droppable

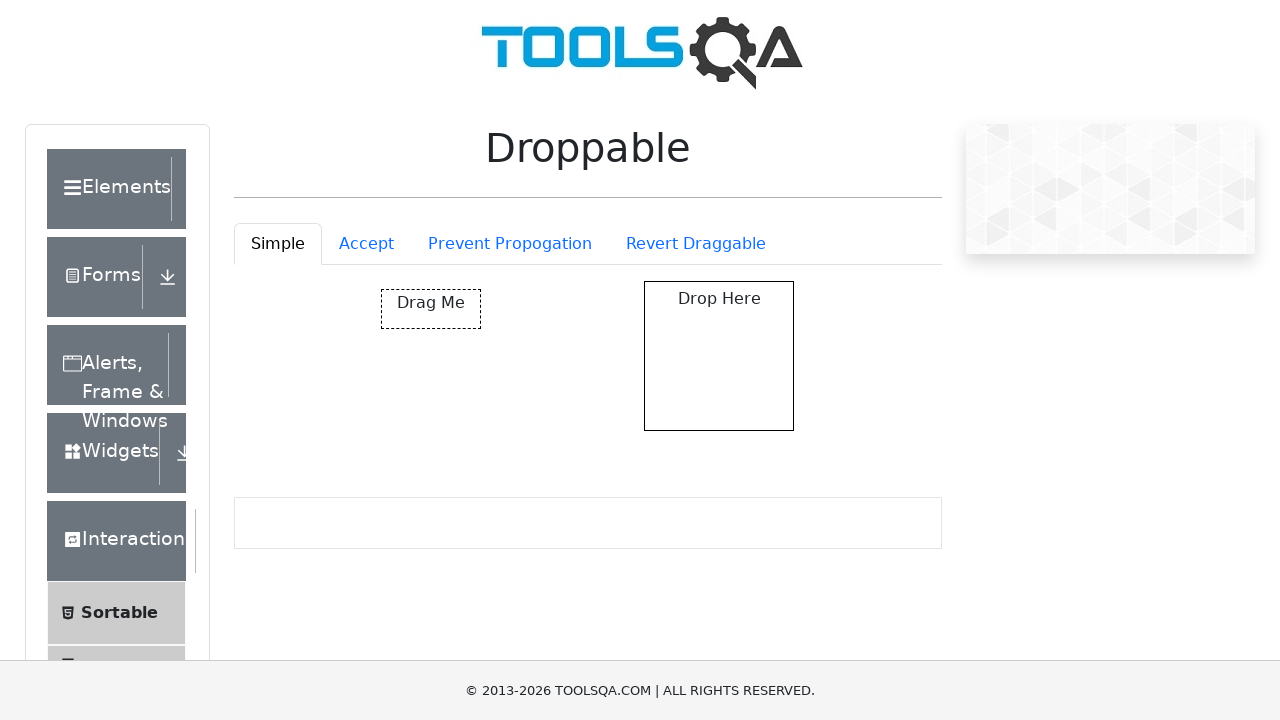

Navigated to drag and drop demo page
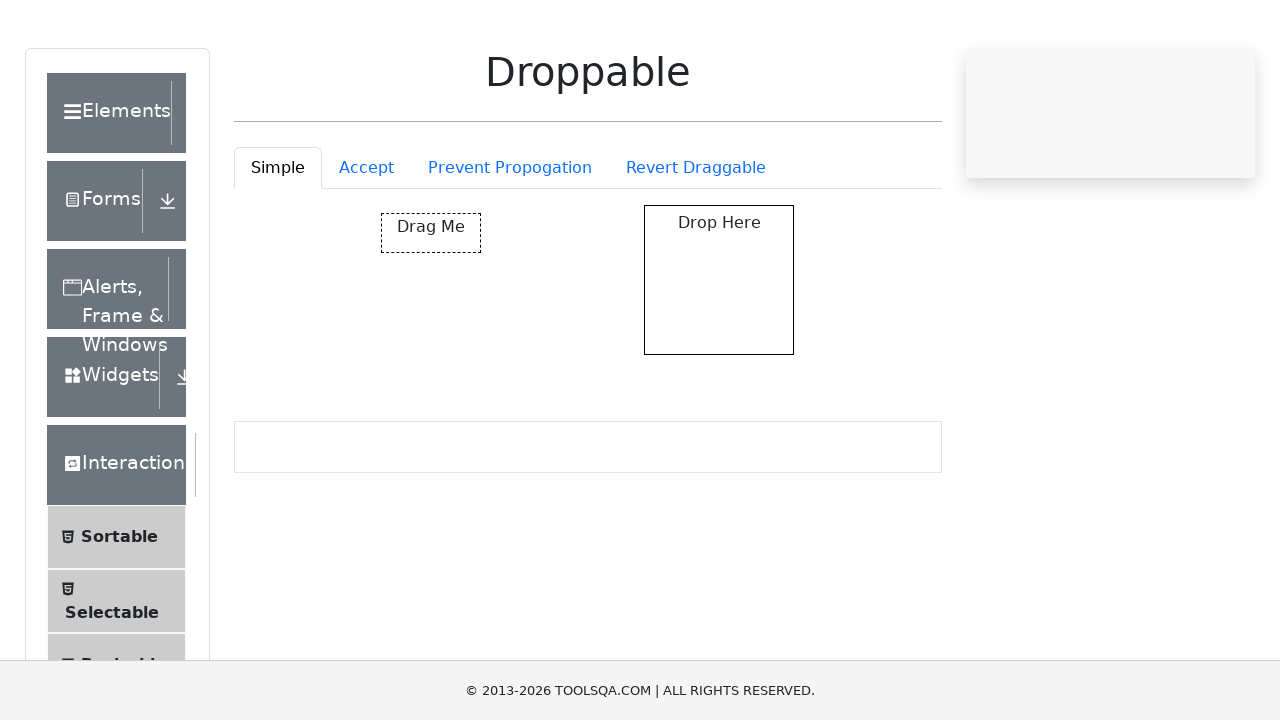

Verified draggable element exists on page
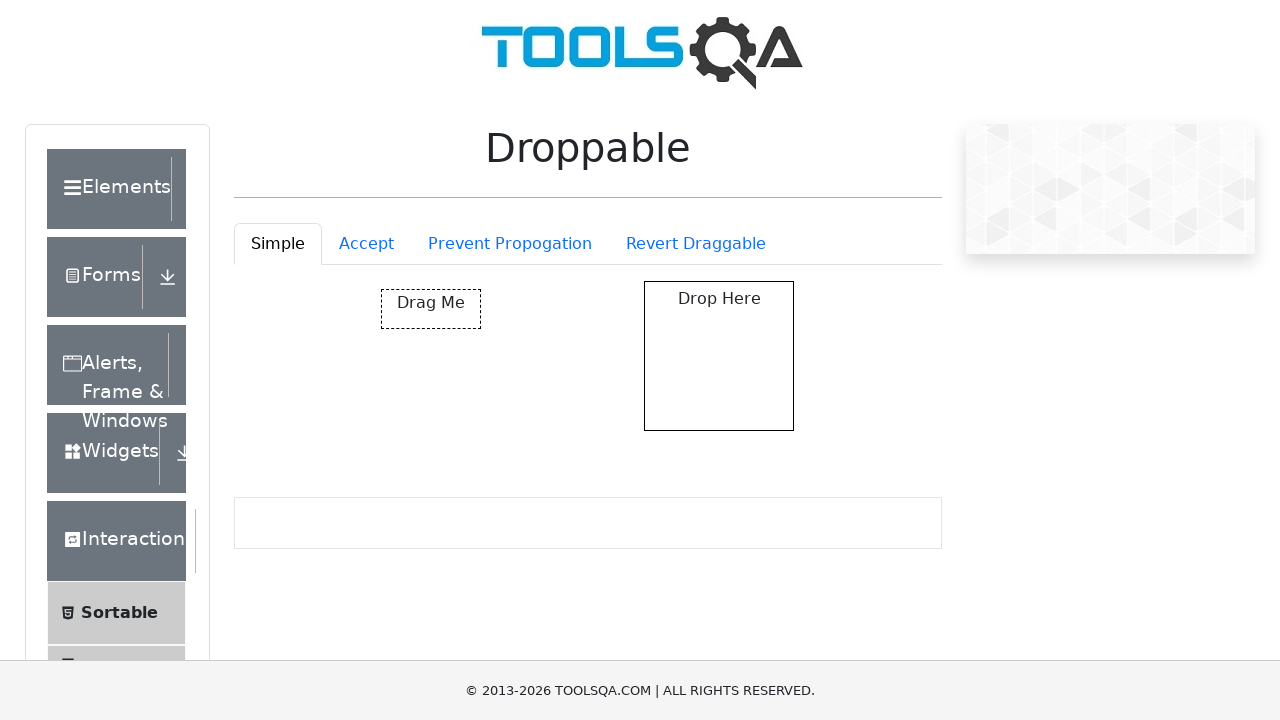

Retrieved text content from draggable element: 'Drag Me'
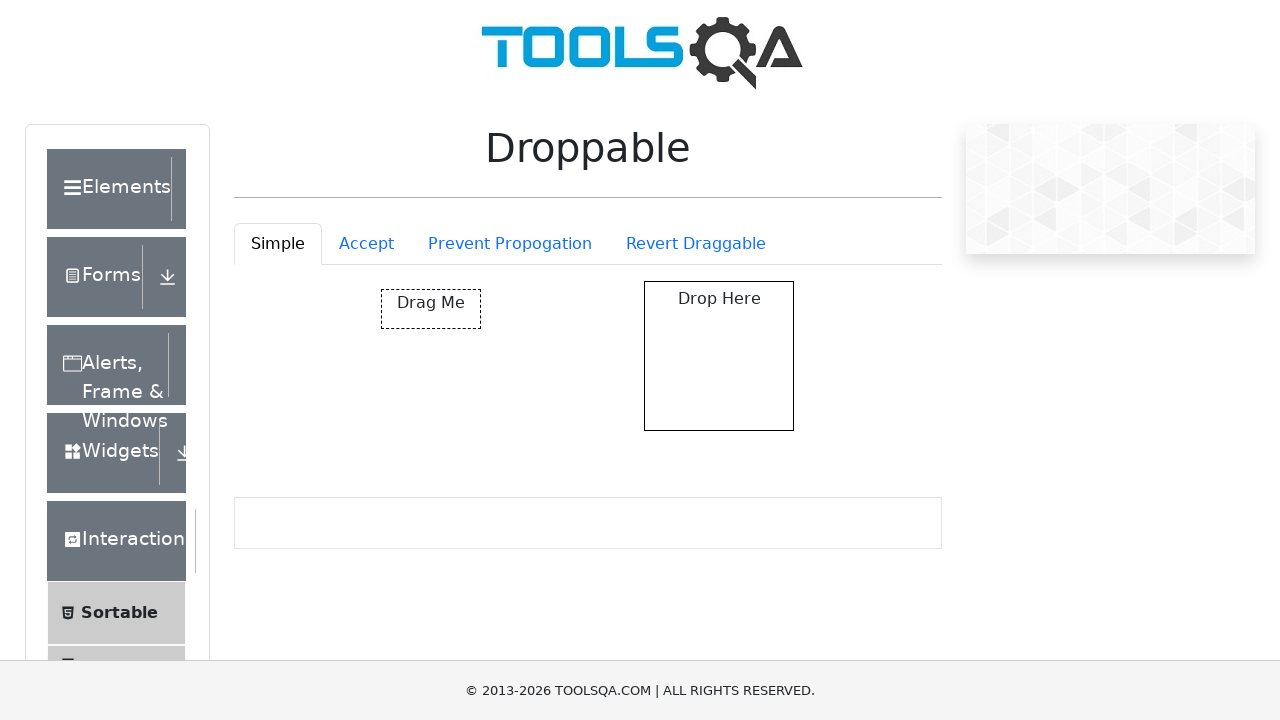

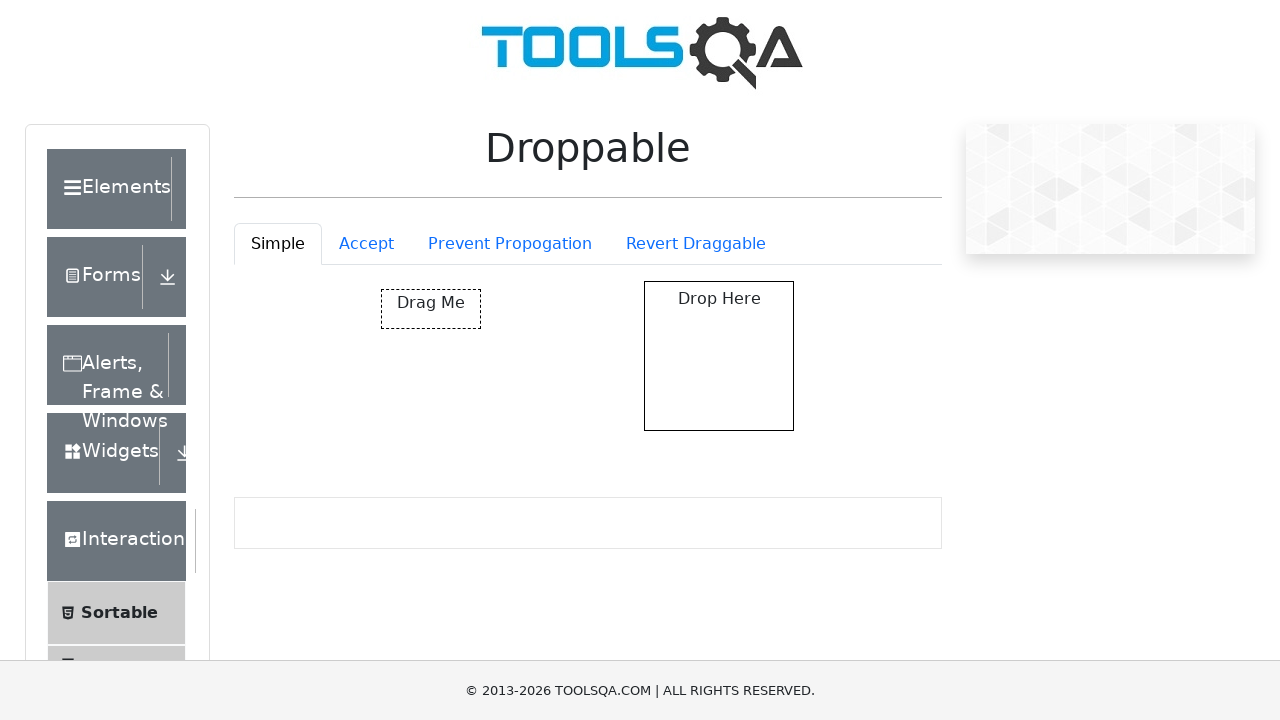